Tests dynamic controls functionality by navigating to the Dynamic Controls page, checking a checkbox, removing it via button click, verifying it disappears, then adding it back and verifying it reappears with appropriate status messages.

Starting URL: https://the-internet.herokuapp.com/

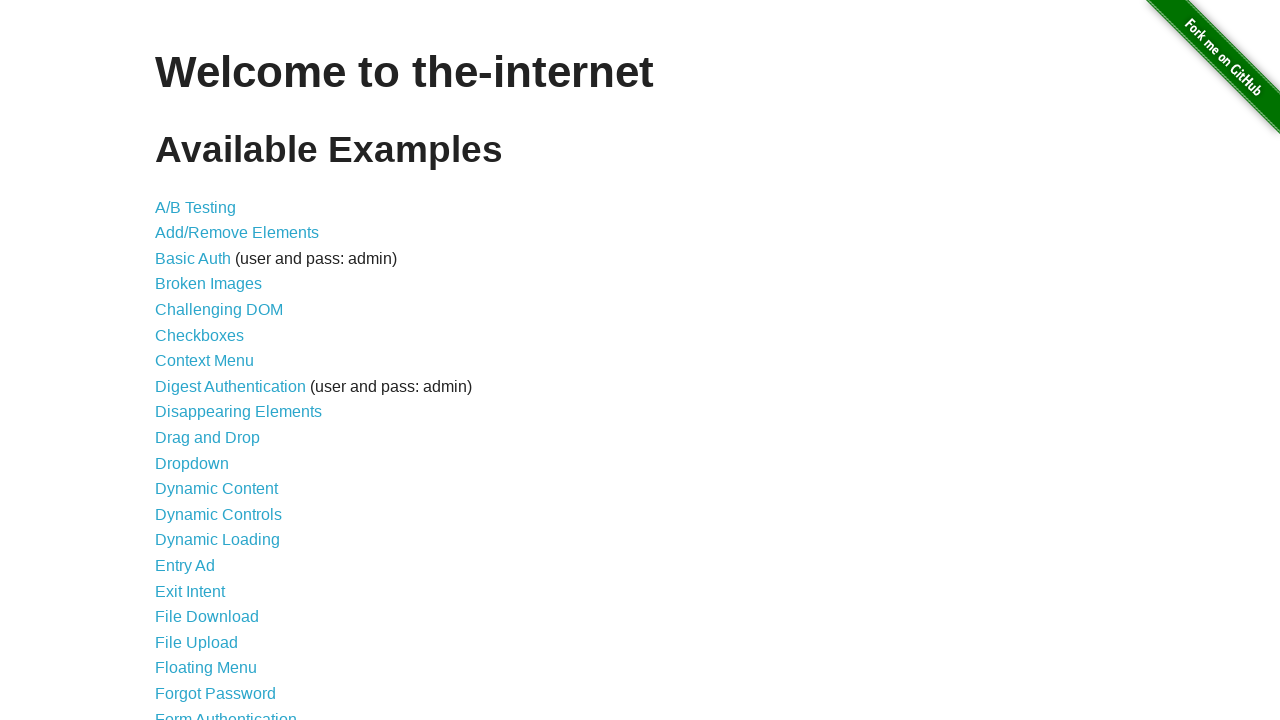

Clicked on Dynamic Controls link at (218, 514) on xpath=//a[@href='/dynamic_controls' and text()='Dynamic Controls']
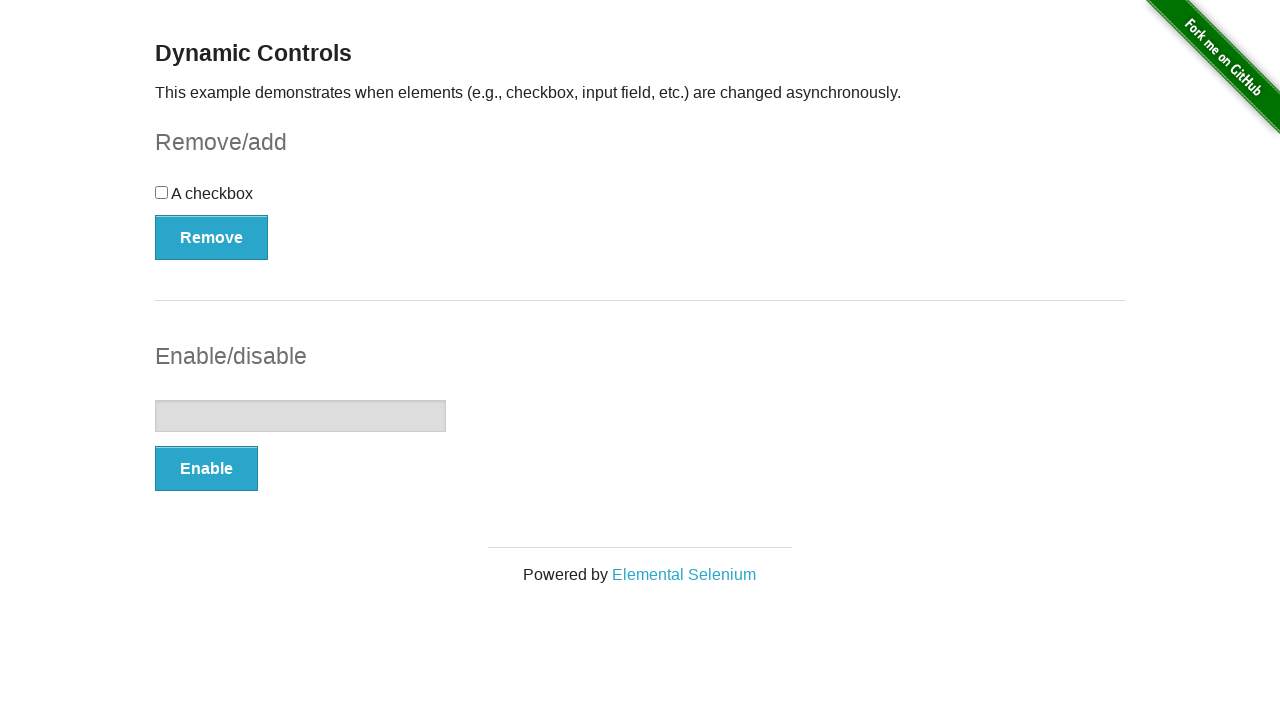

Remove button became visible
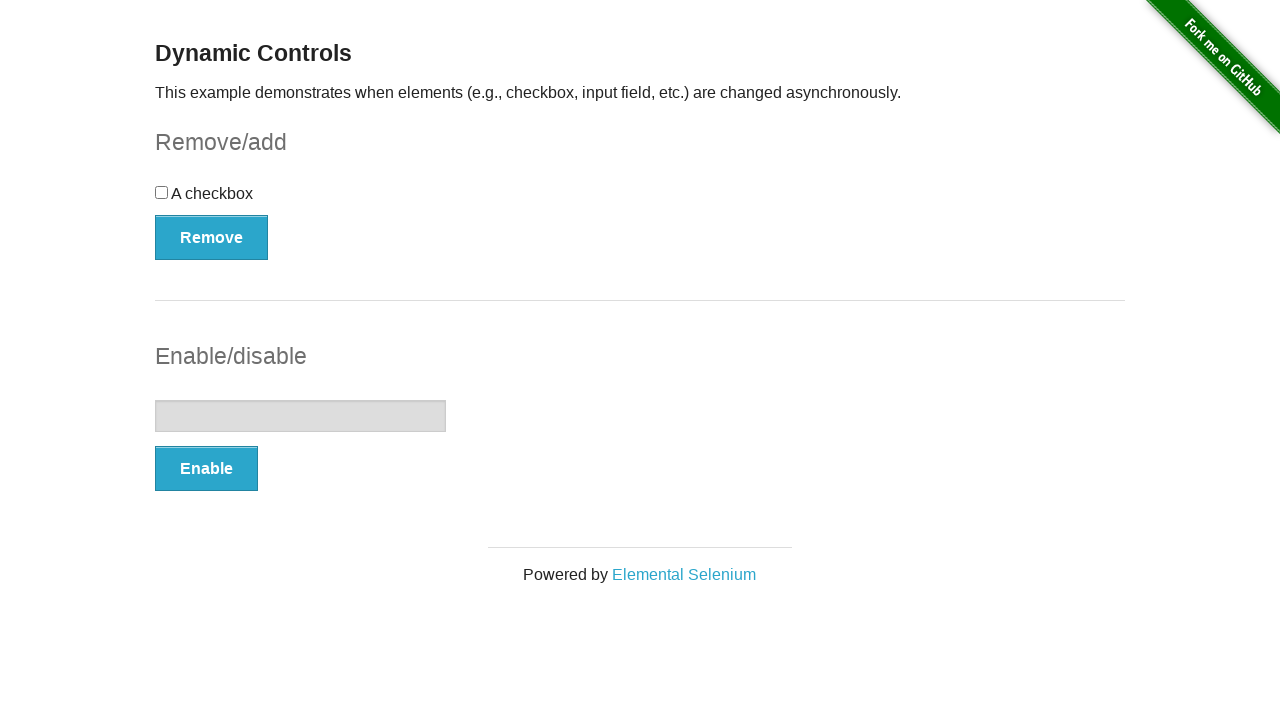

Verified heading text is 'Dynamic Controls'
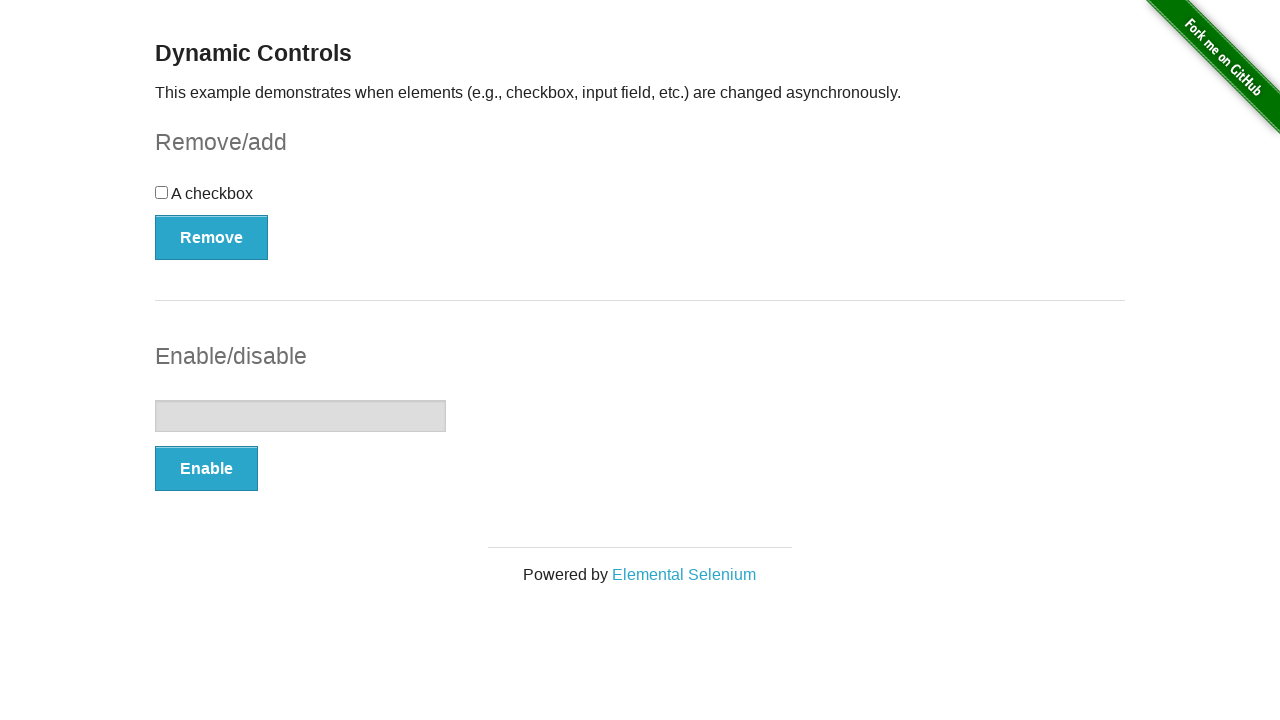

Checked the checkbox at (162, 192) on input[type='checkbox']
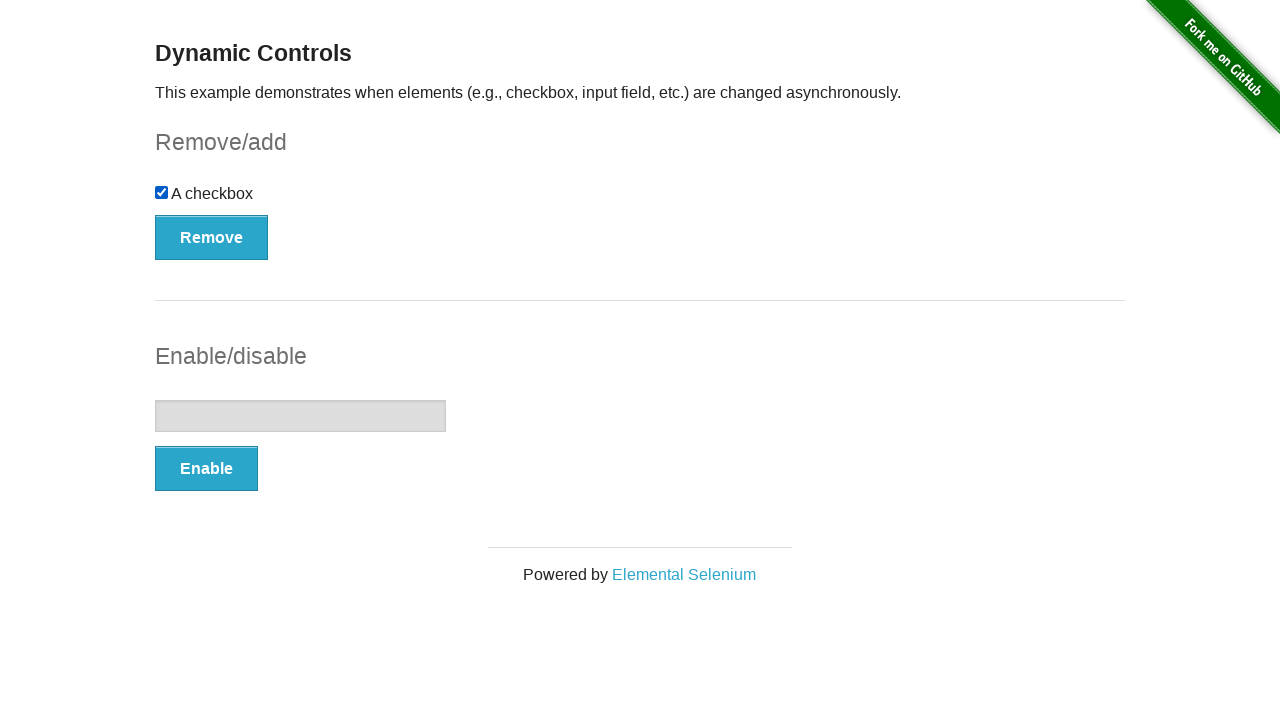

Clicked Remove button at (212, 237) on button:text('Remove')
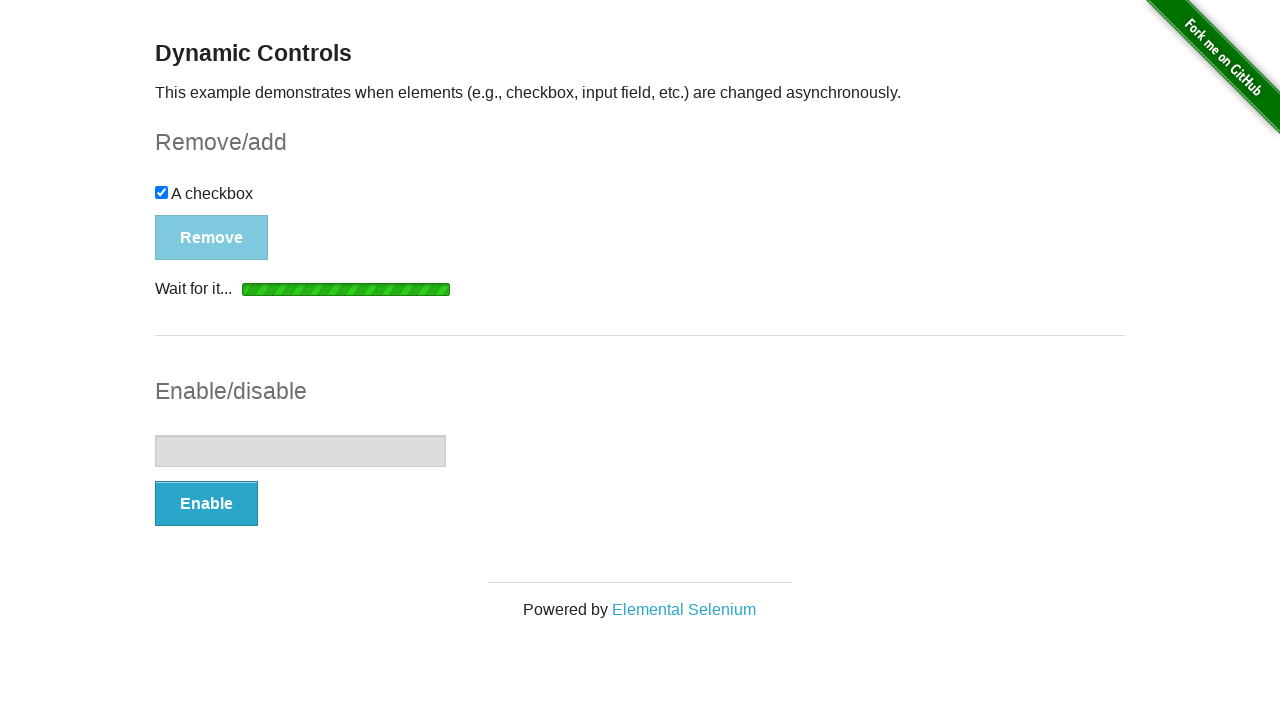

Checkbox disappeared after clicking Remove
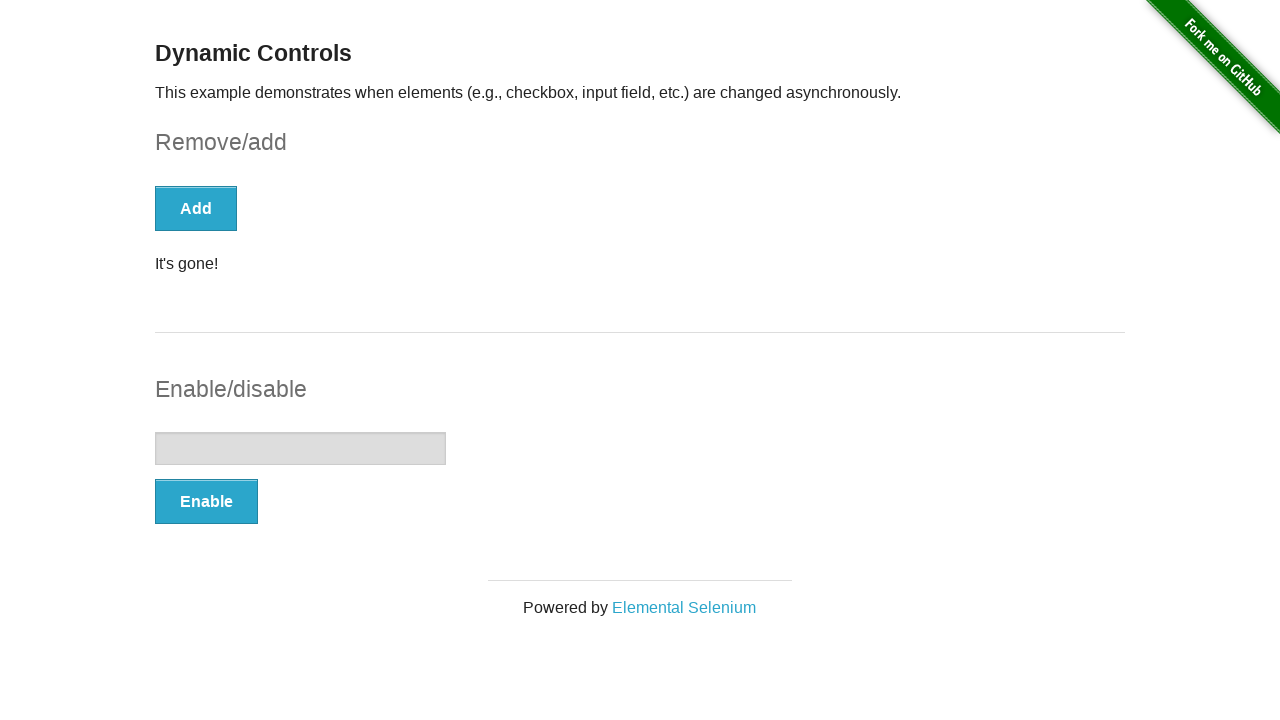

Add button became visible
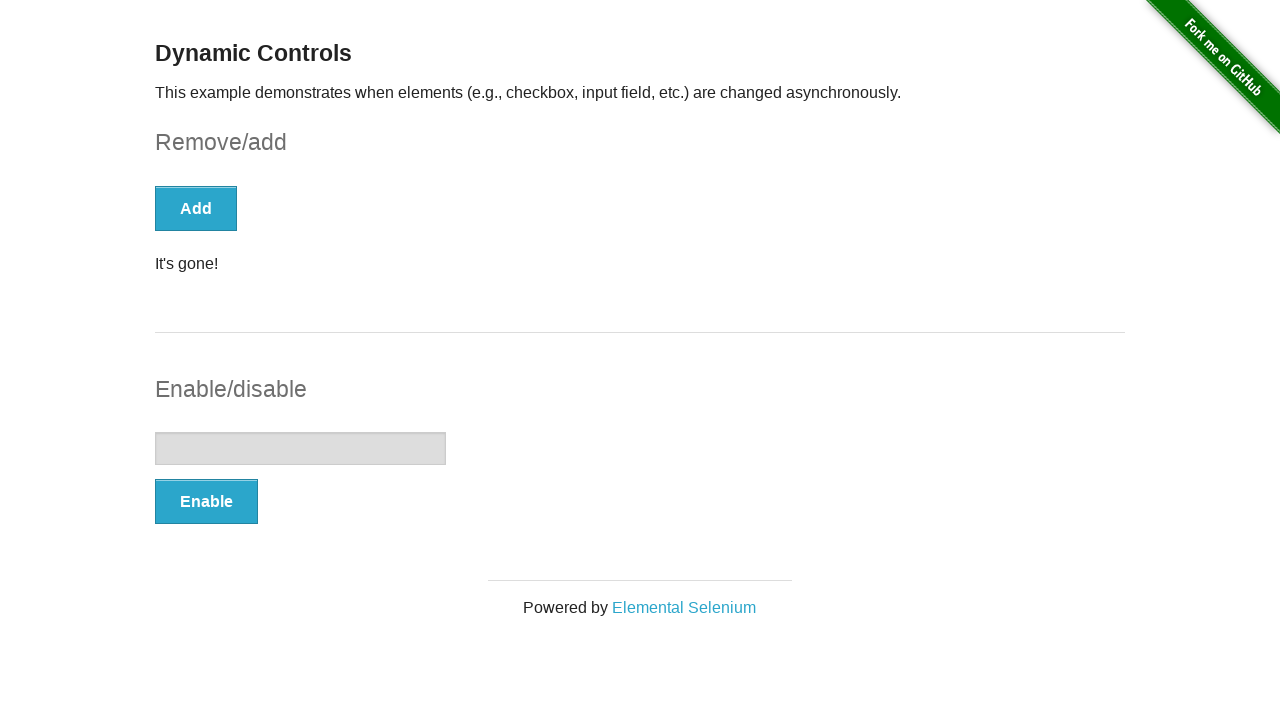

Verified 'It's gone!' message is displayed
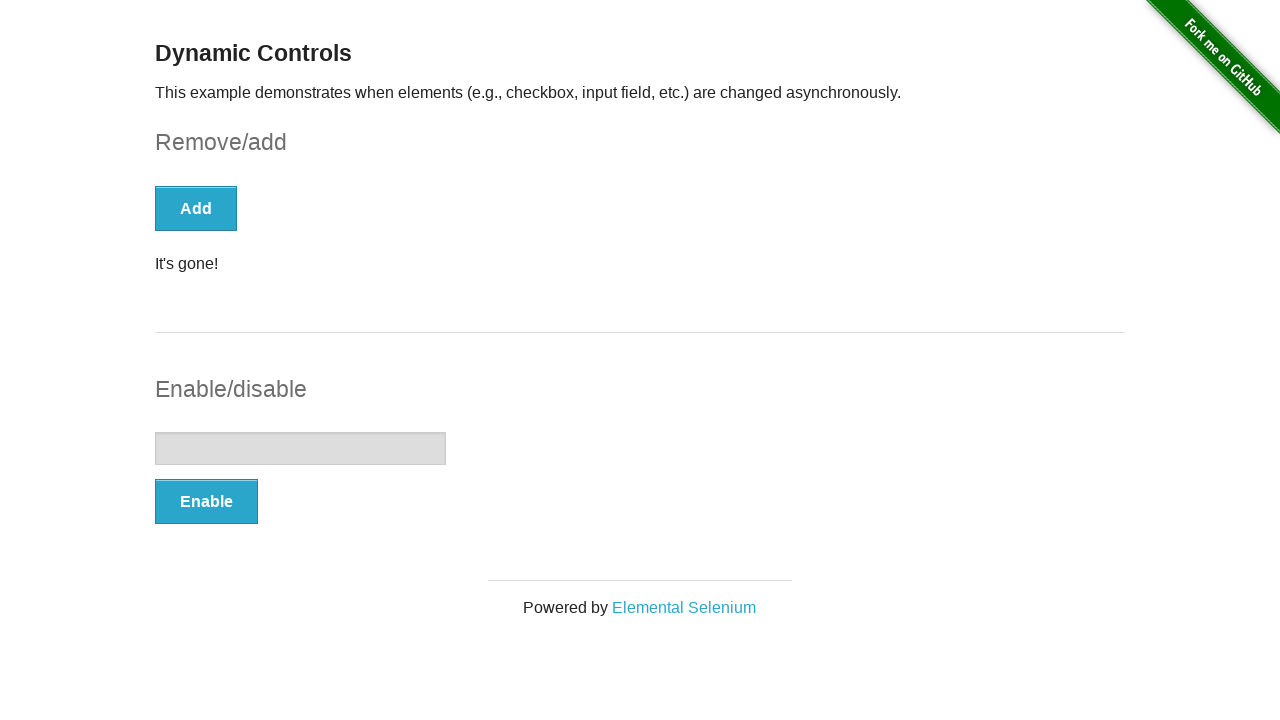

Clicked Add button at (196, 208) on button:text('Add')
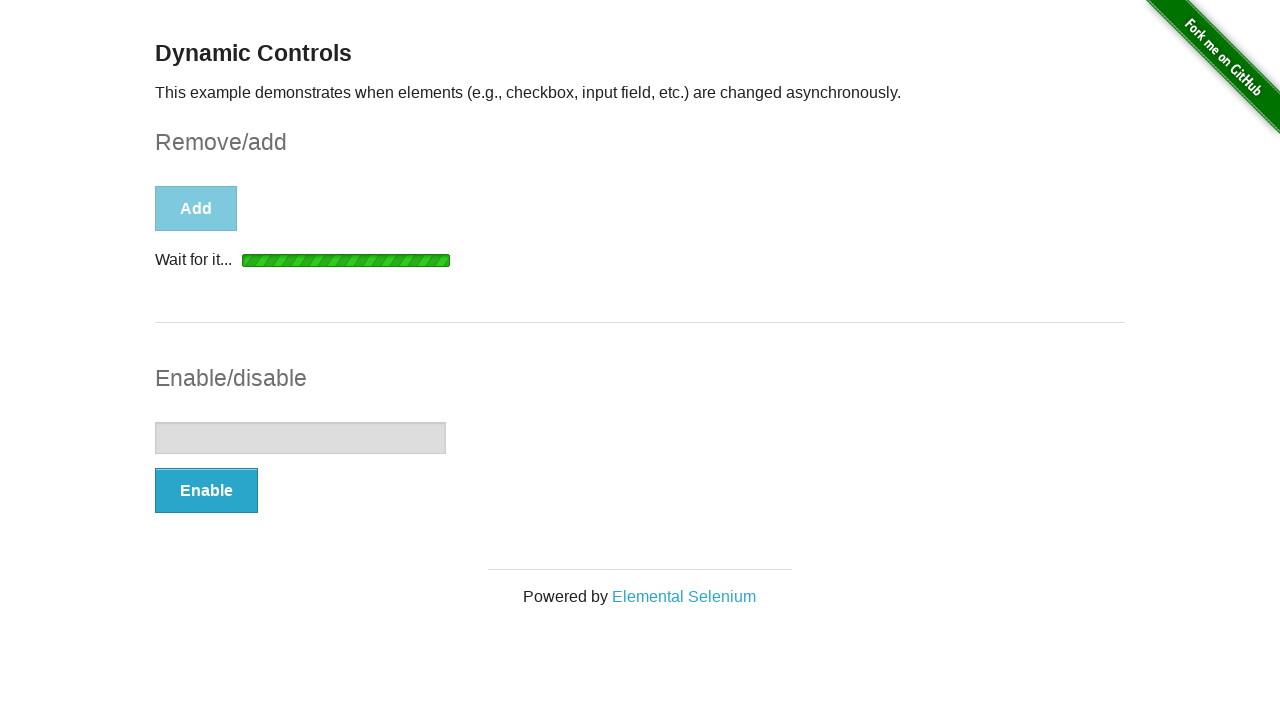

Checkbox reappeared after clicking Add
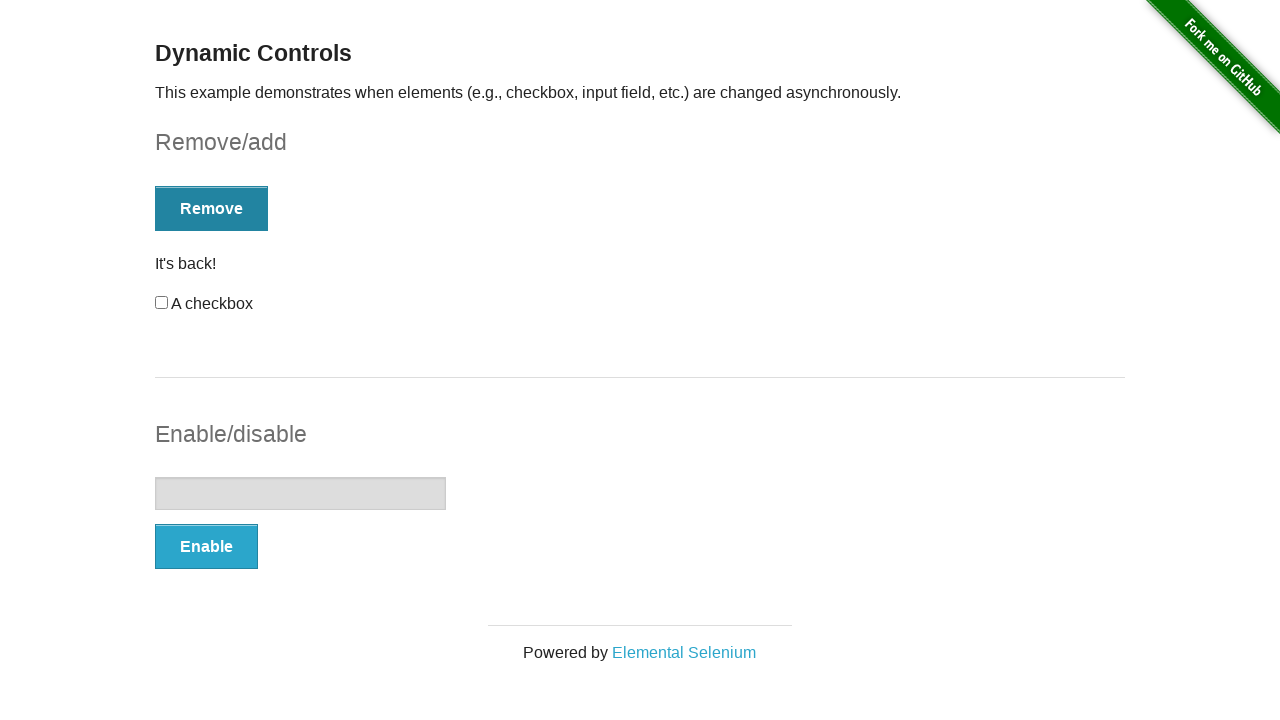

Verified 'It's back!' message is displayed
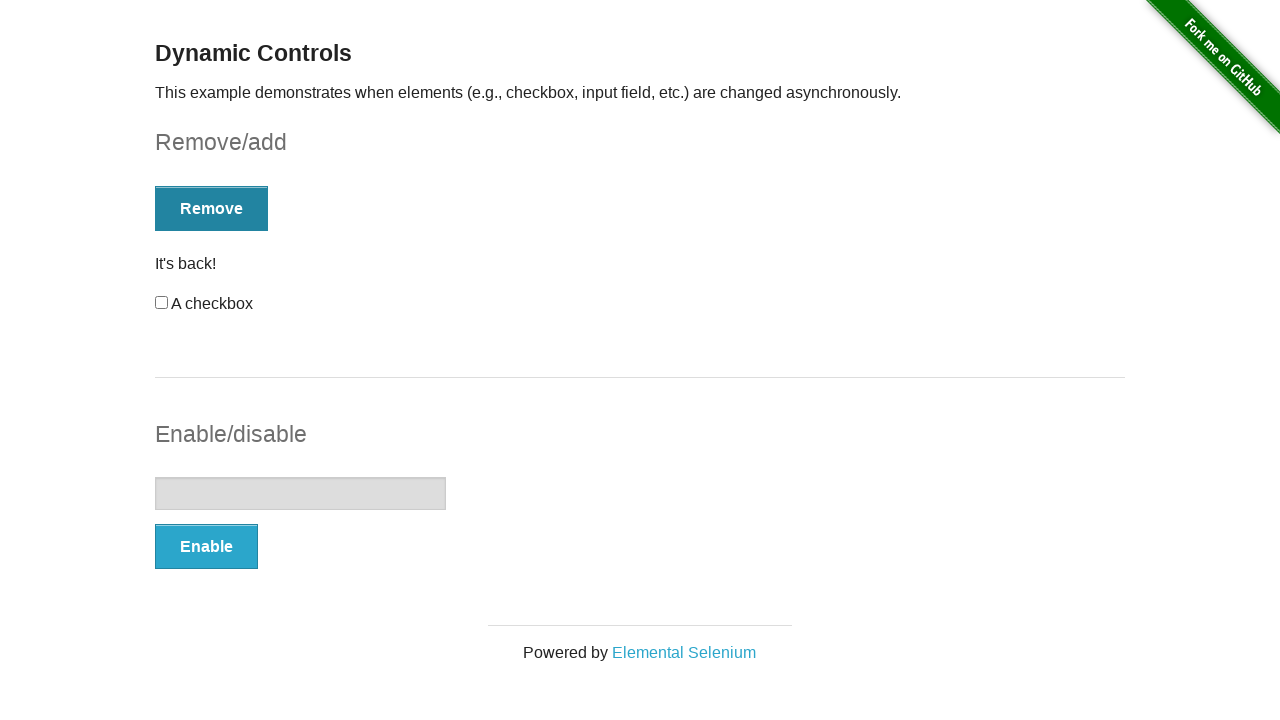

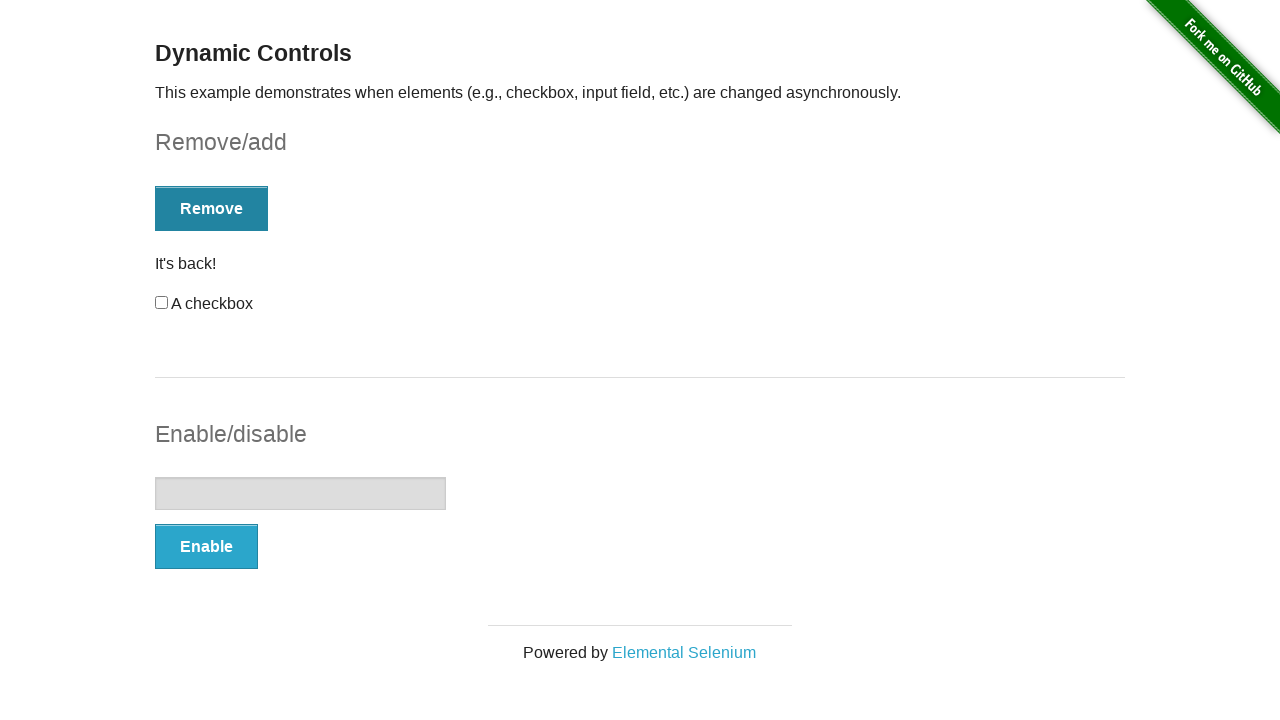